Tests Bootstrap dropdown functionality by clicking on the dropdown menu and selecting the JavaScript option from the list

Starting URL: http://seleniumpractise.blogspot.in/2016/08/bootstrap-dropdown-example-for-selenium.html

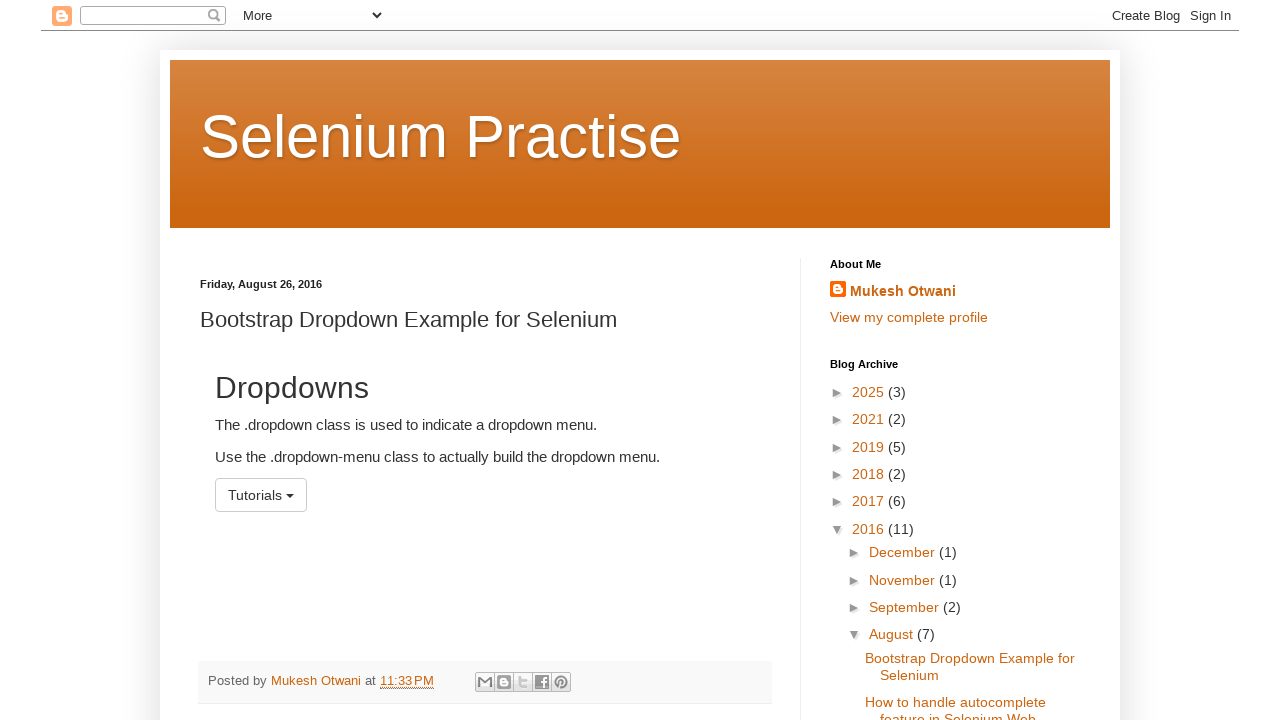

Clicked on the Bootstrap dropdown menu button at (261, 495) on xpath=//*[@id='menu1']
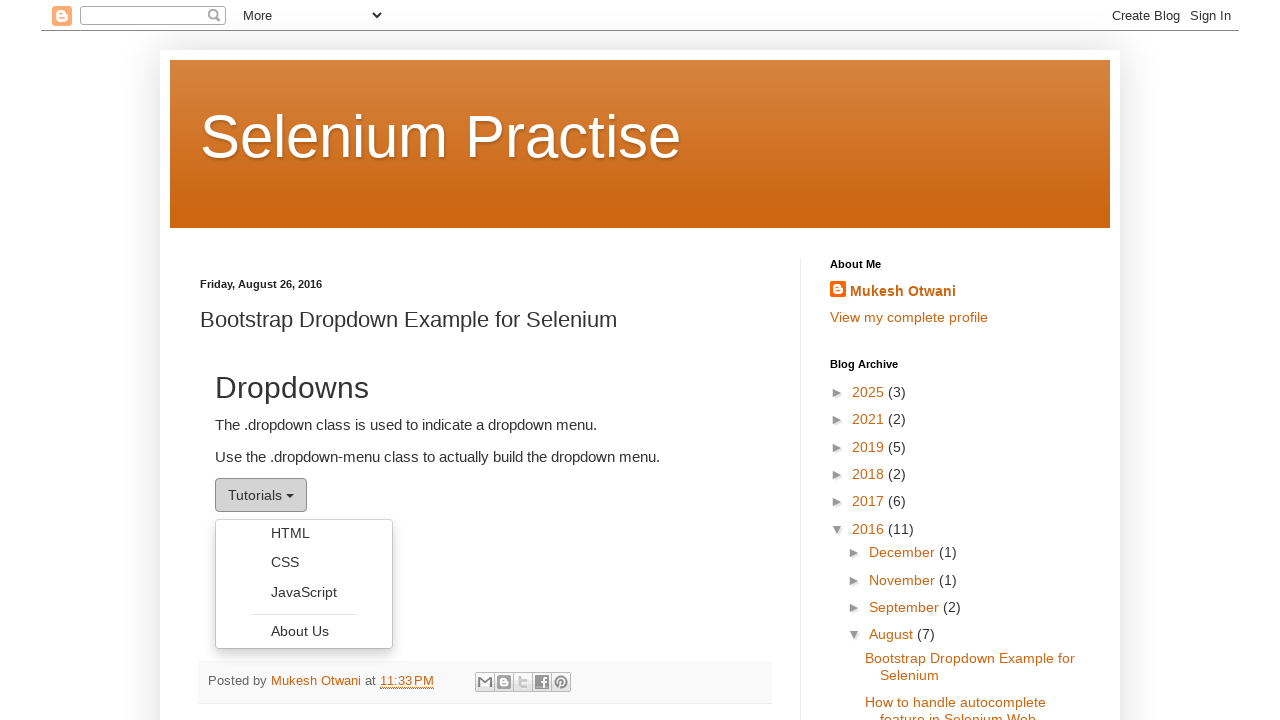

Dropdown menu became visible with menu items loaded
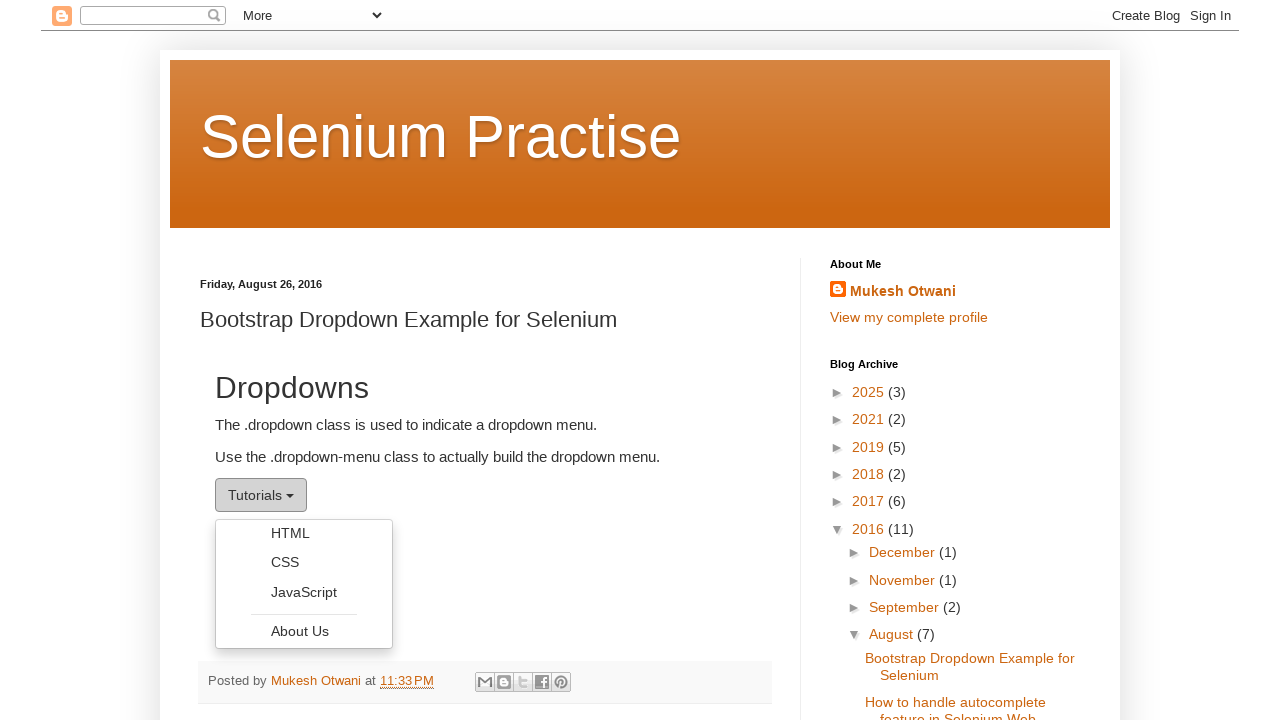

Retrieved all dropdown menu items
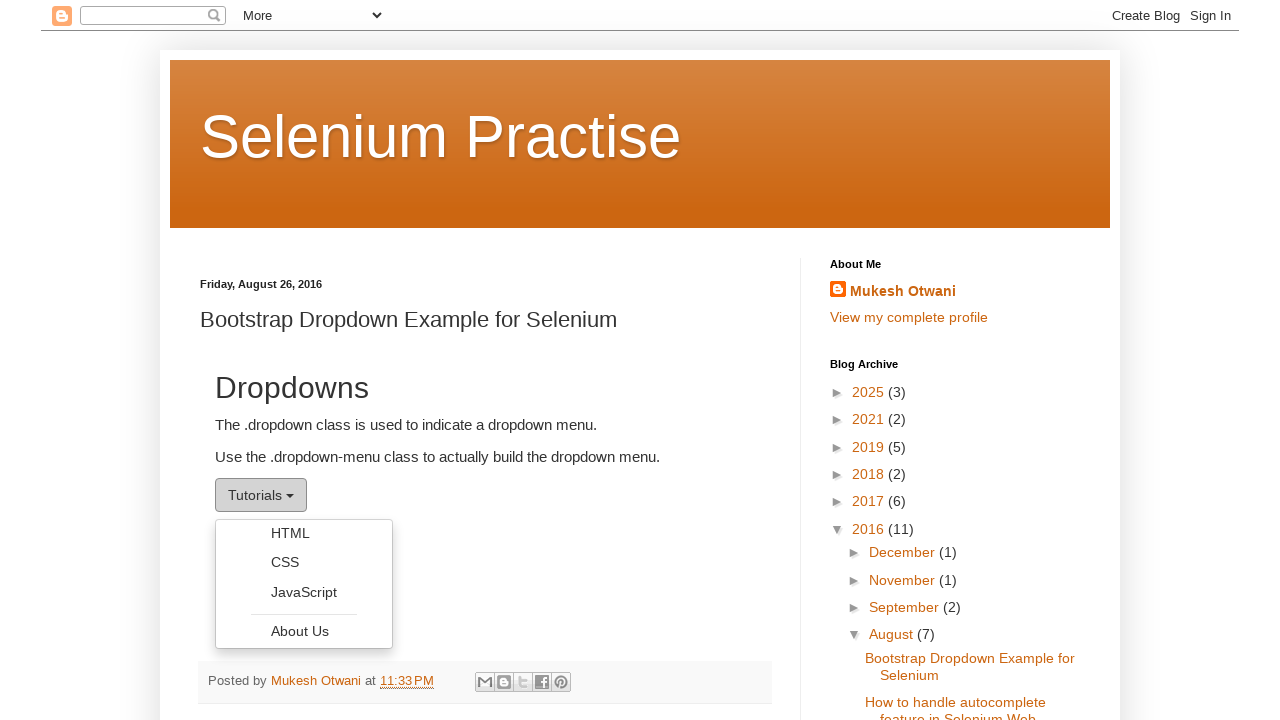

Clicked on the JavaScript option from the dropdown menu at (304, 592) on xpath=//ul[@class='dropdown-menu']//li/a >> nth=2
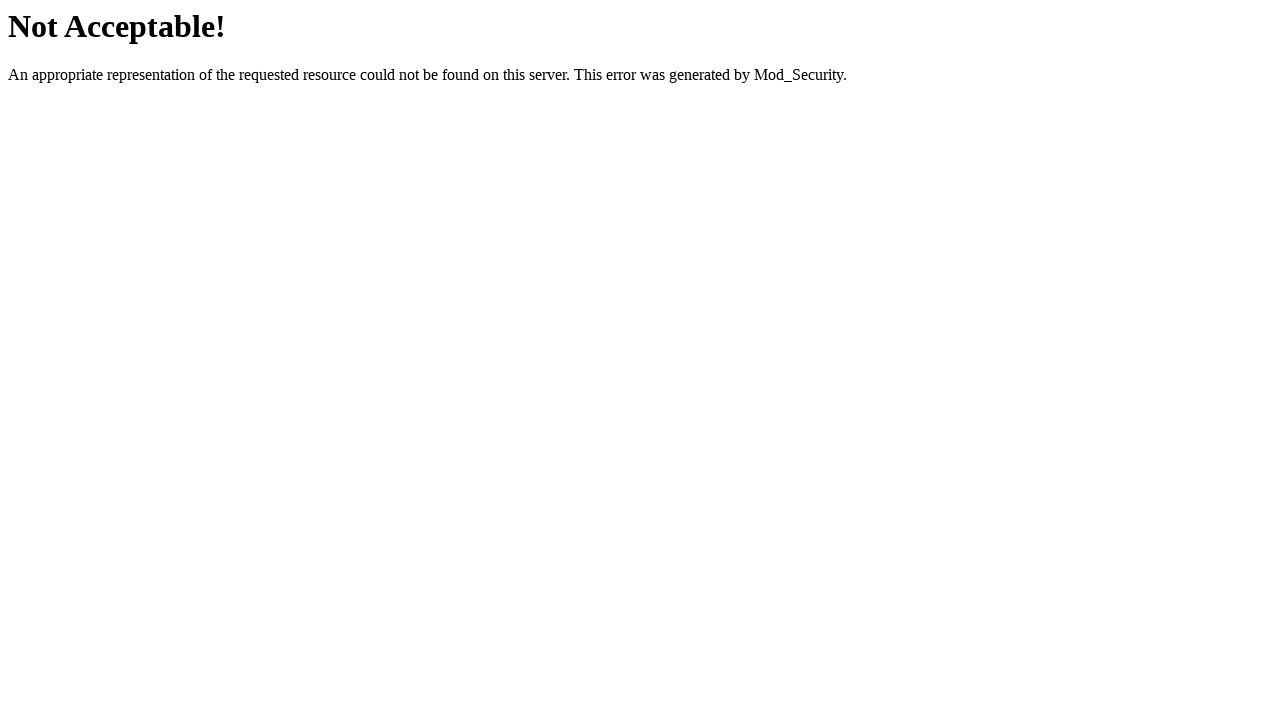

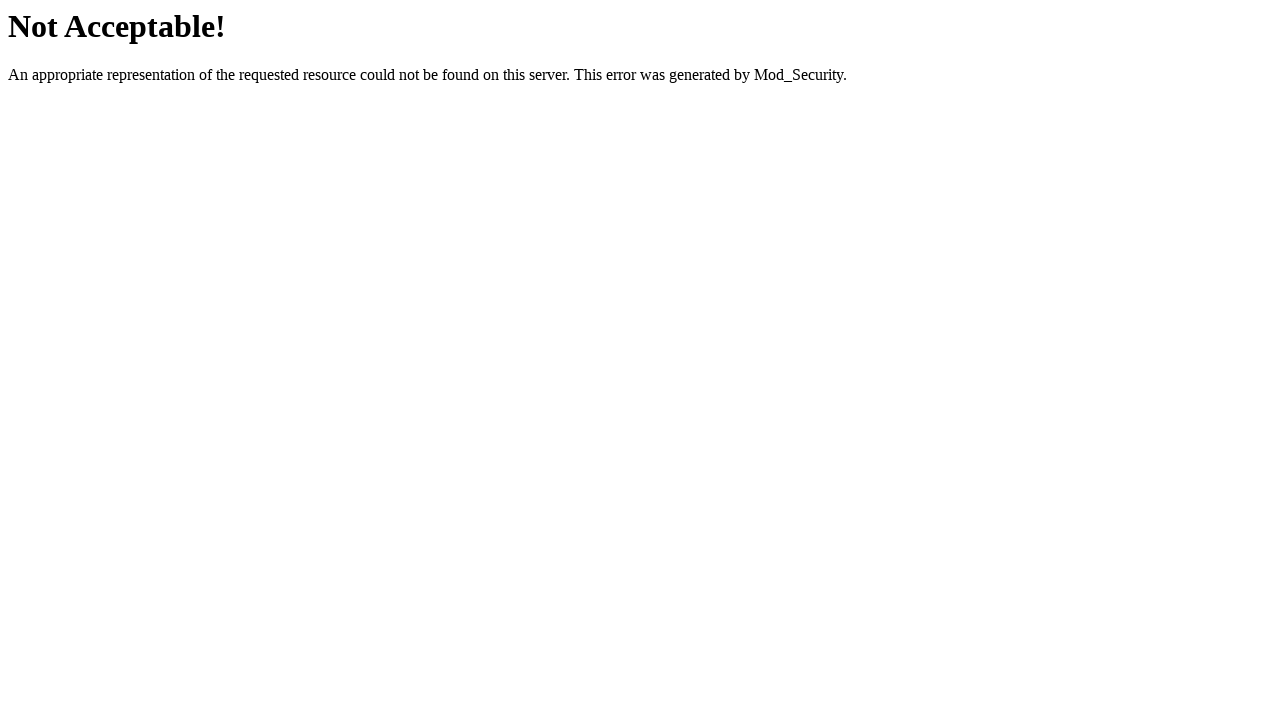